Verifies the Maison > Bricolage submenu navigation by hovering over Maison and clicking Bricolage.

Starting URL: https://shop.tech-vip.com

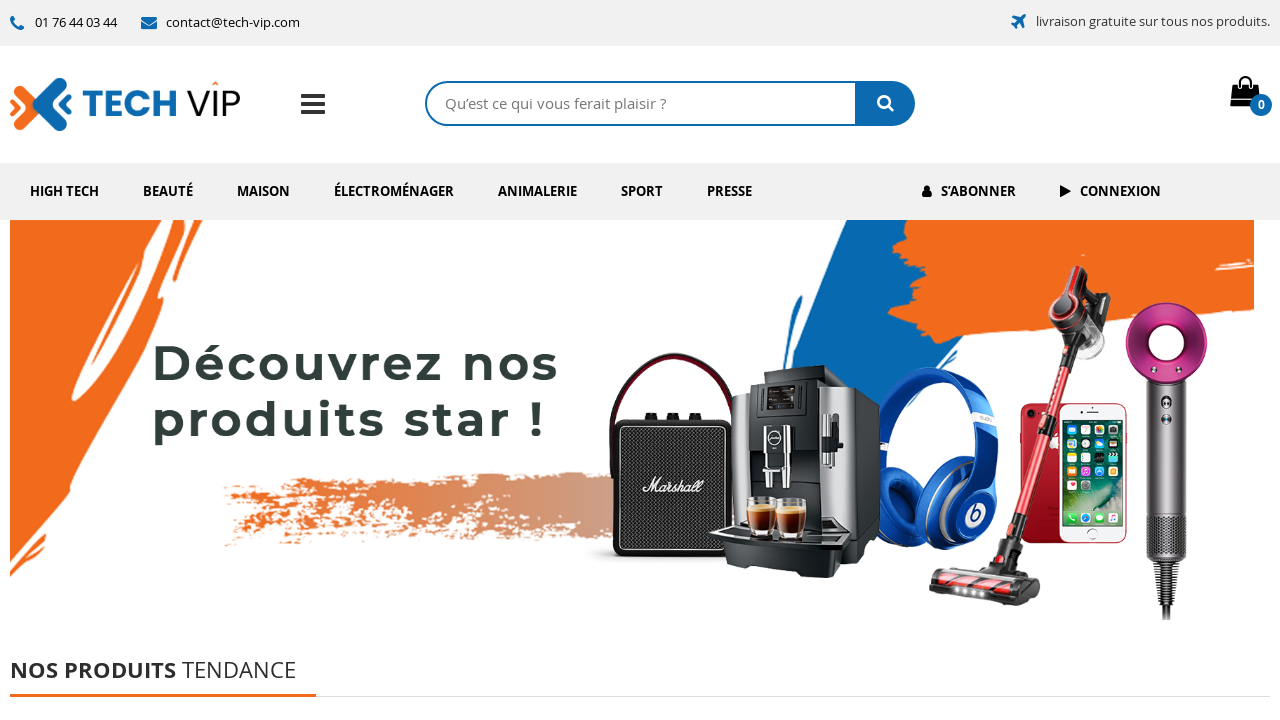

Hovered over Maison menu to reveal submenu at (264, 191) on internal:role=link[name="Maison"i]
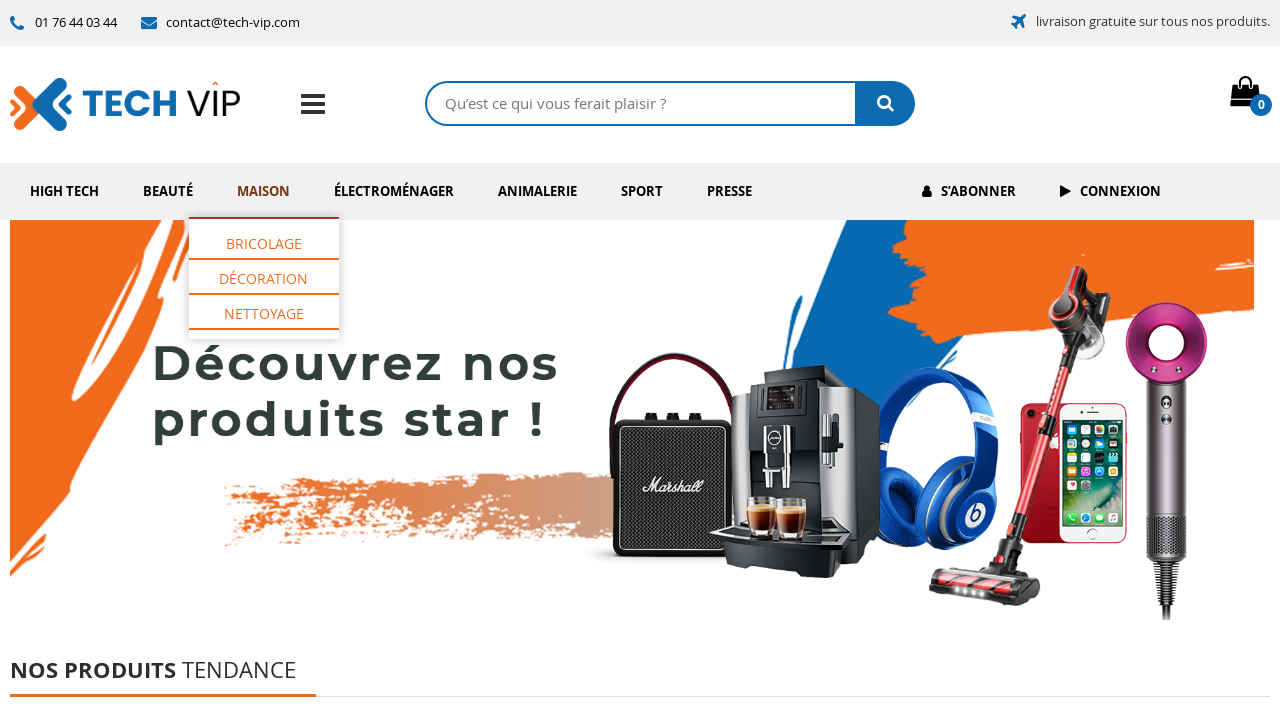

Clicked Bricolage link in Maison submenu at (264, 243) on internal:role=link[name="Bricolage"i]
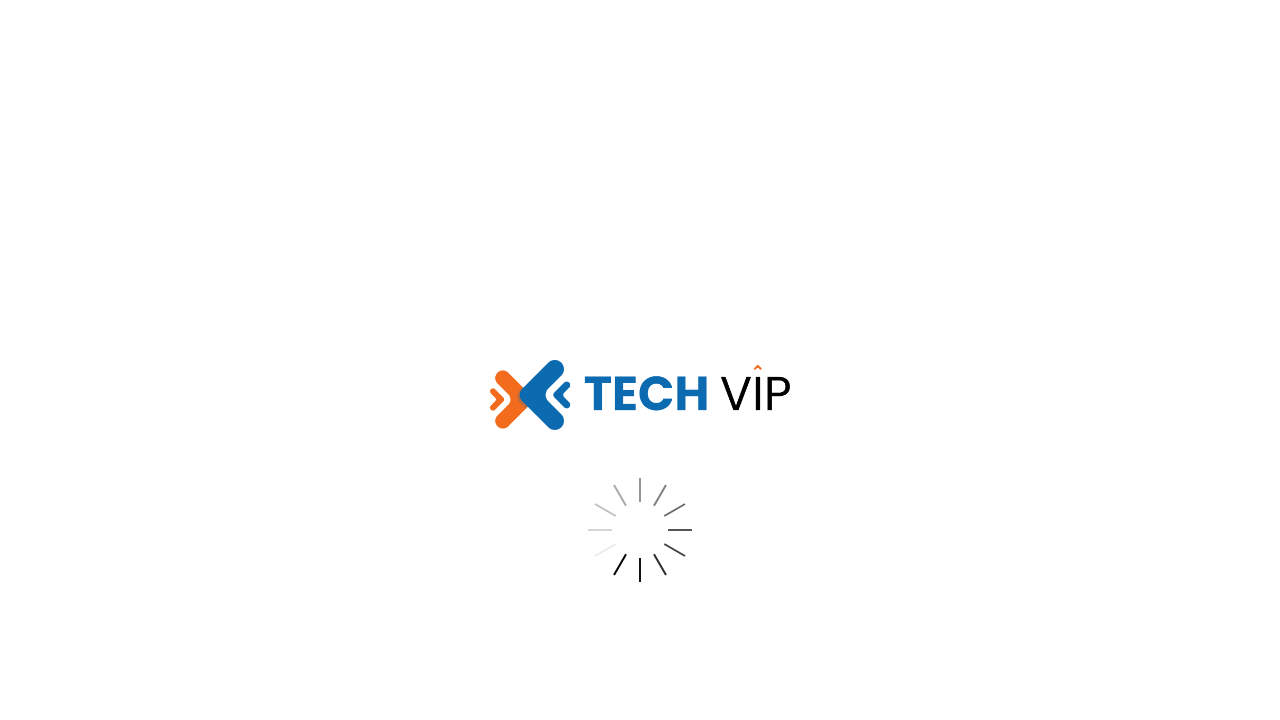

Waited for navigation to Bricolage page URL
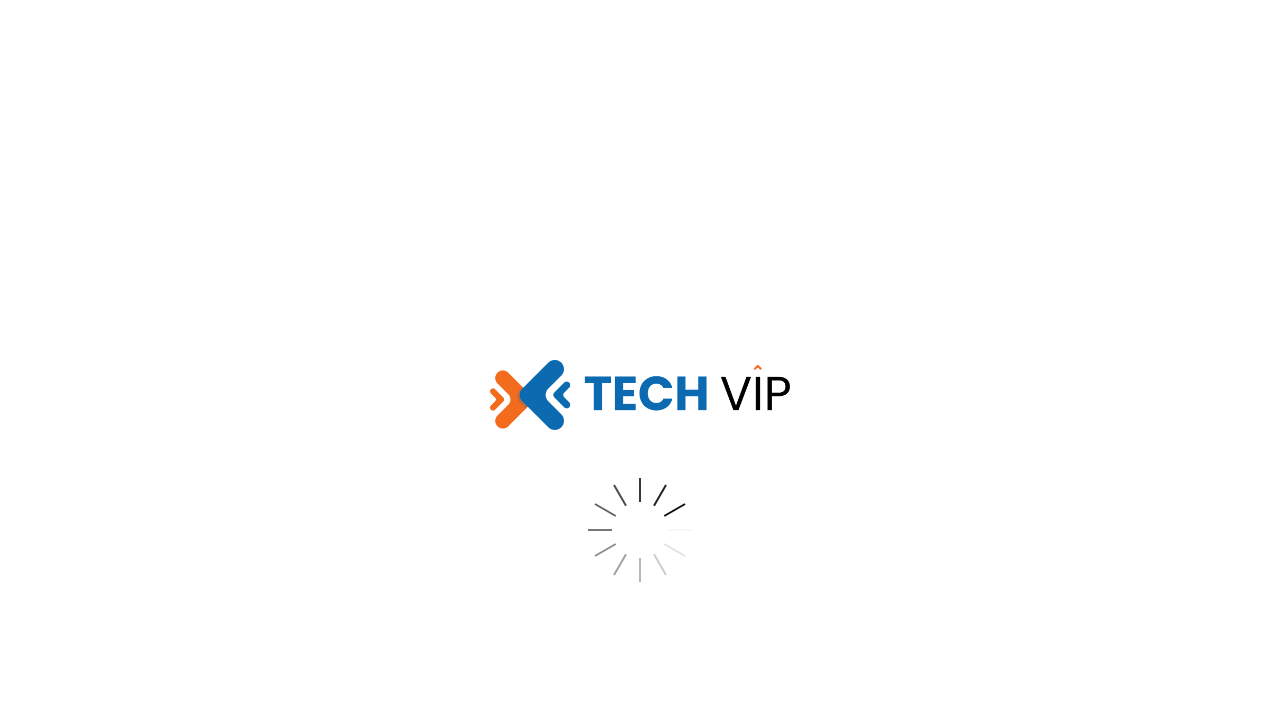

Waited for page to reach networkidle load state
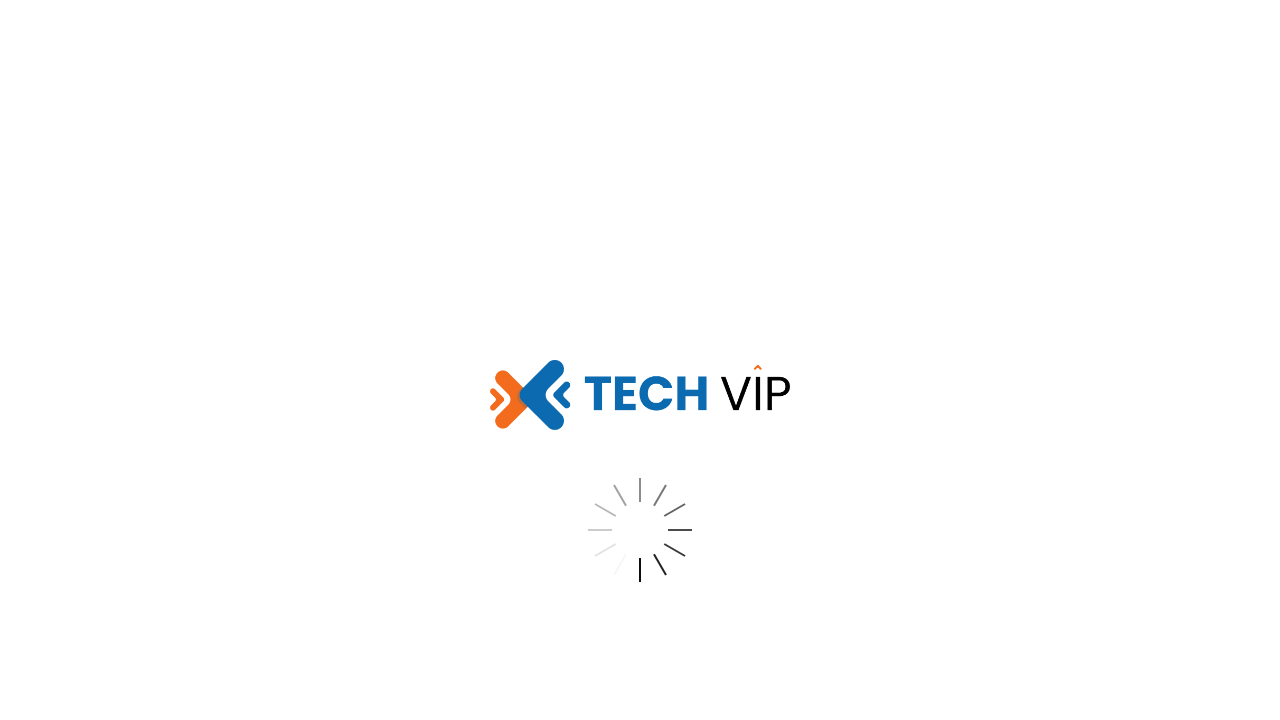

Scrolled to footer to verify full page loaded
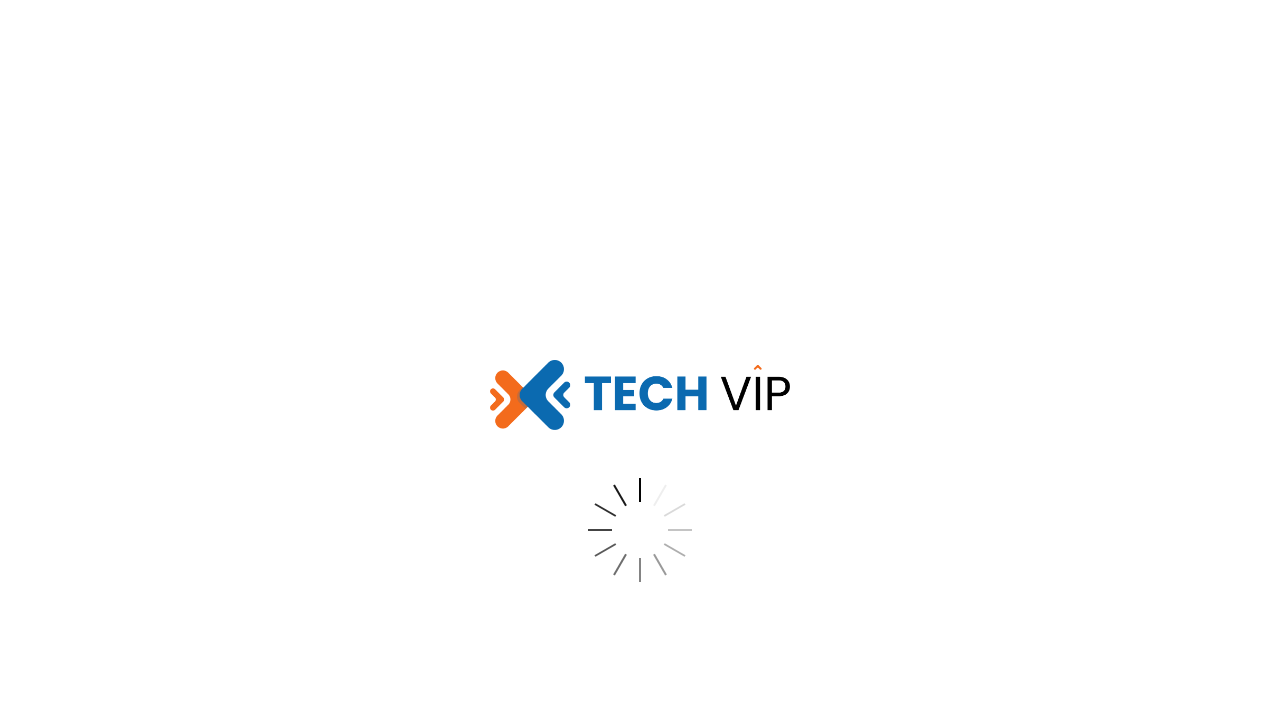

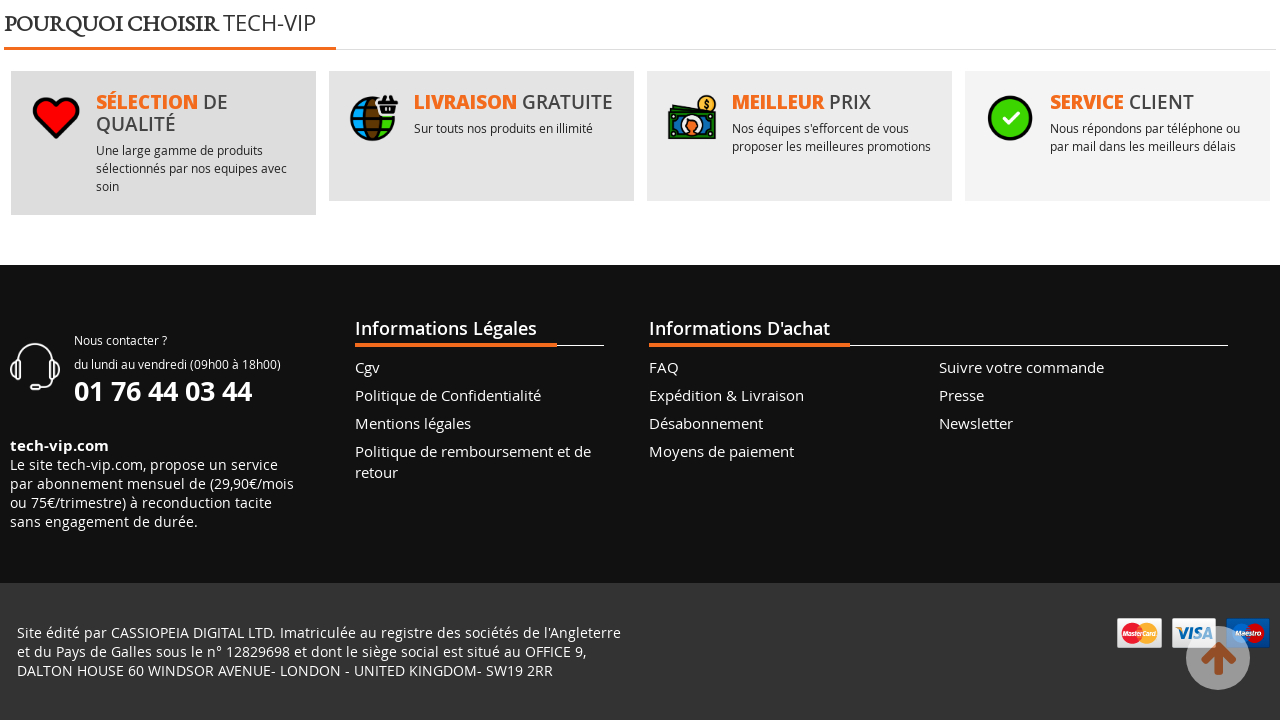